Tests radio button handling on a form by selecting Female, Male, and Other options using different methods (check and click)

Starting URL: https://dev.automationtesting.in/form

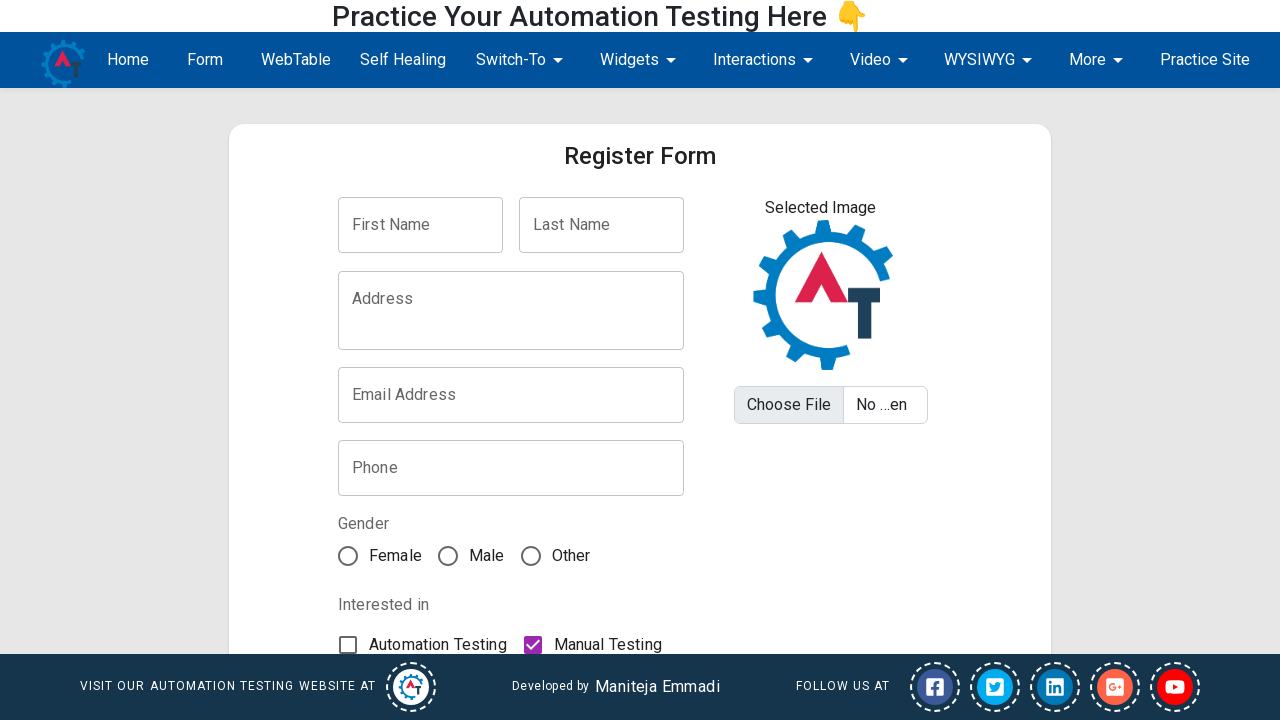

Navigated to form page
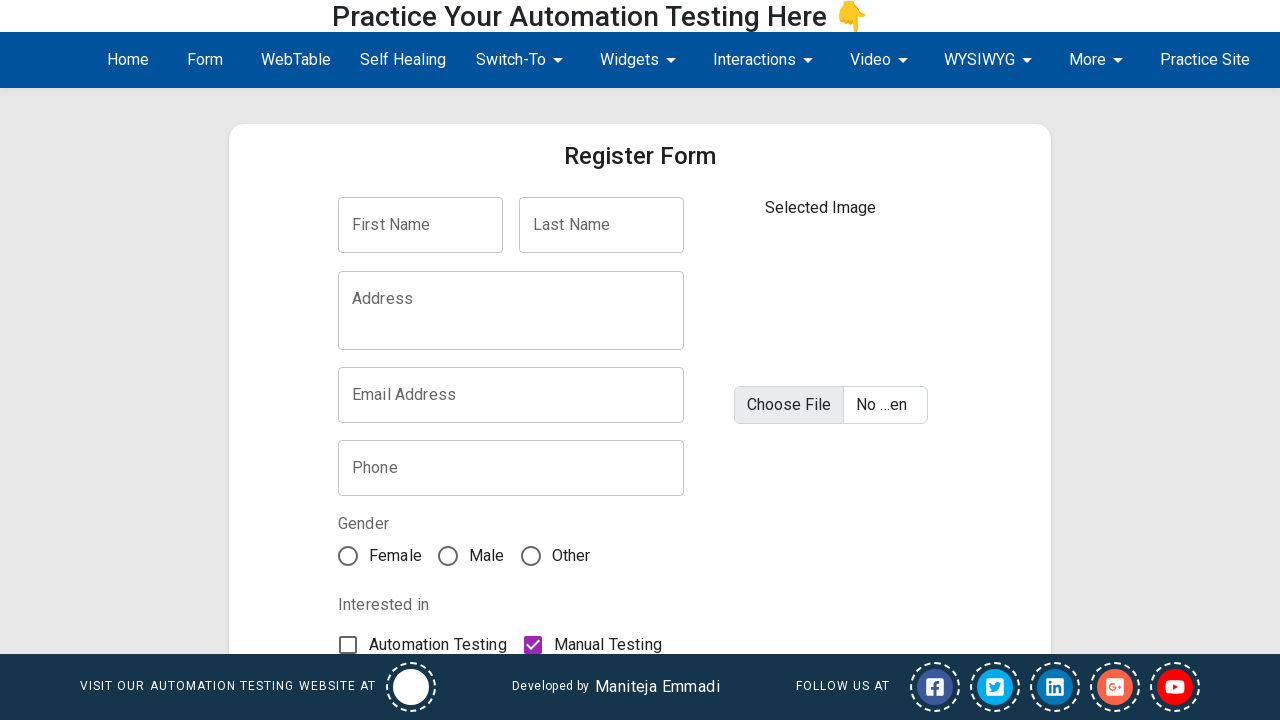

Selected Female radio button using check method at (348, 556) on xpath=//input[@value='Female']
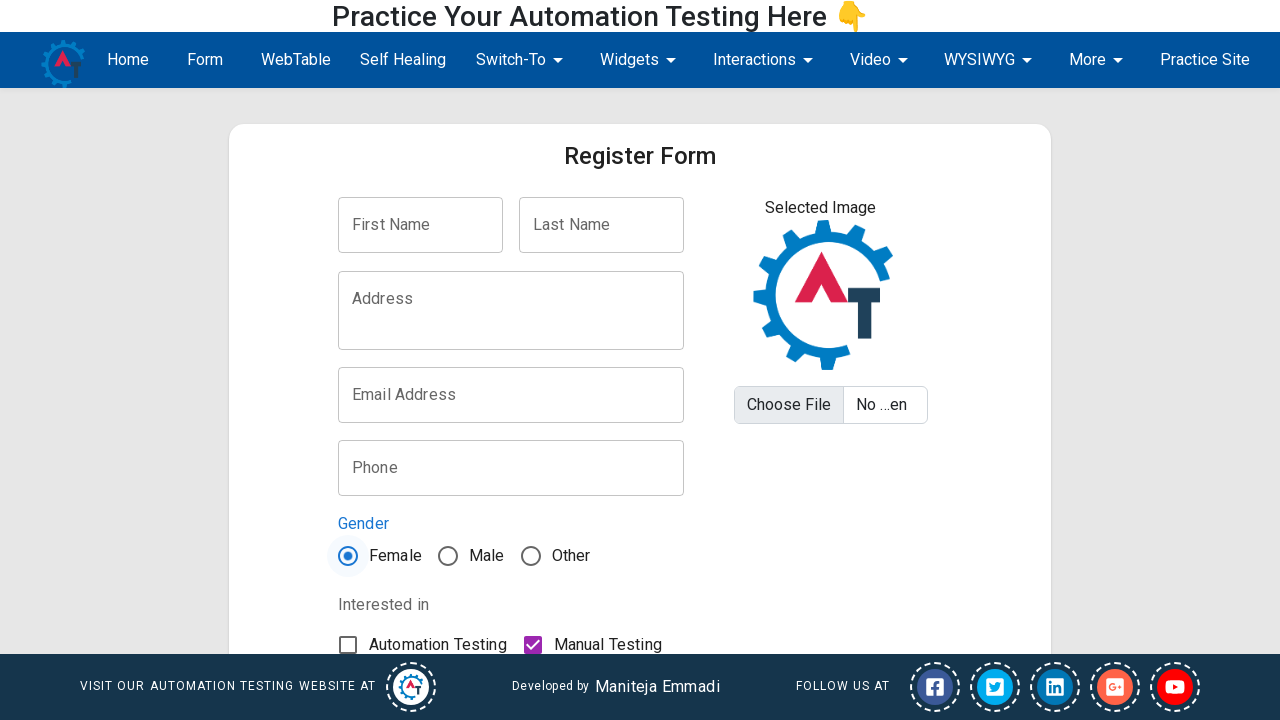

Selected Male radio button using locator check method at (448, 556) on xpath=//input[@value='Male']
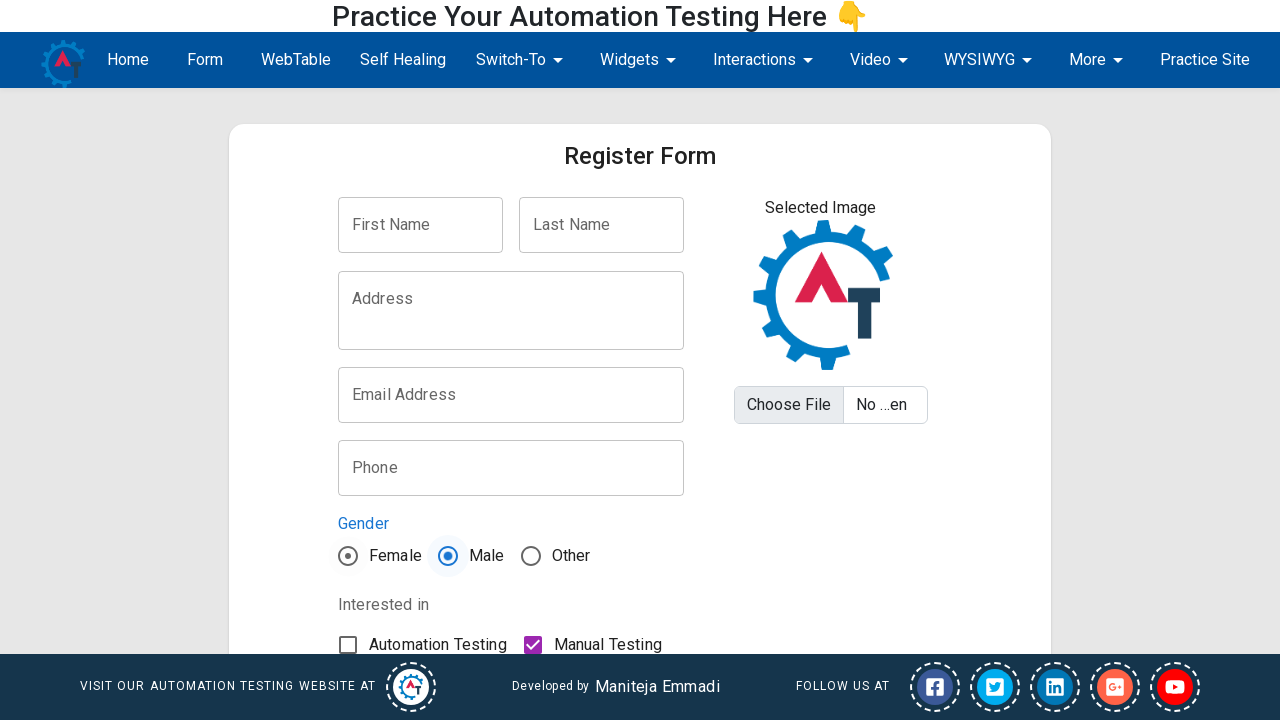

Selected Other radio button using click method at (531, 556) on xpath=//input[@value='Other']
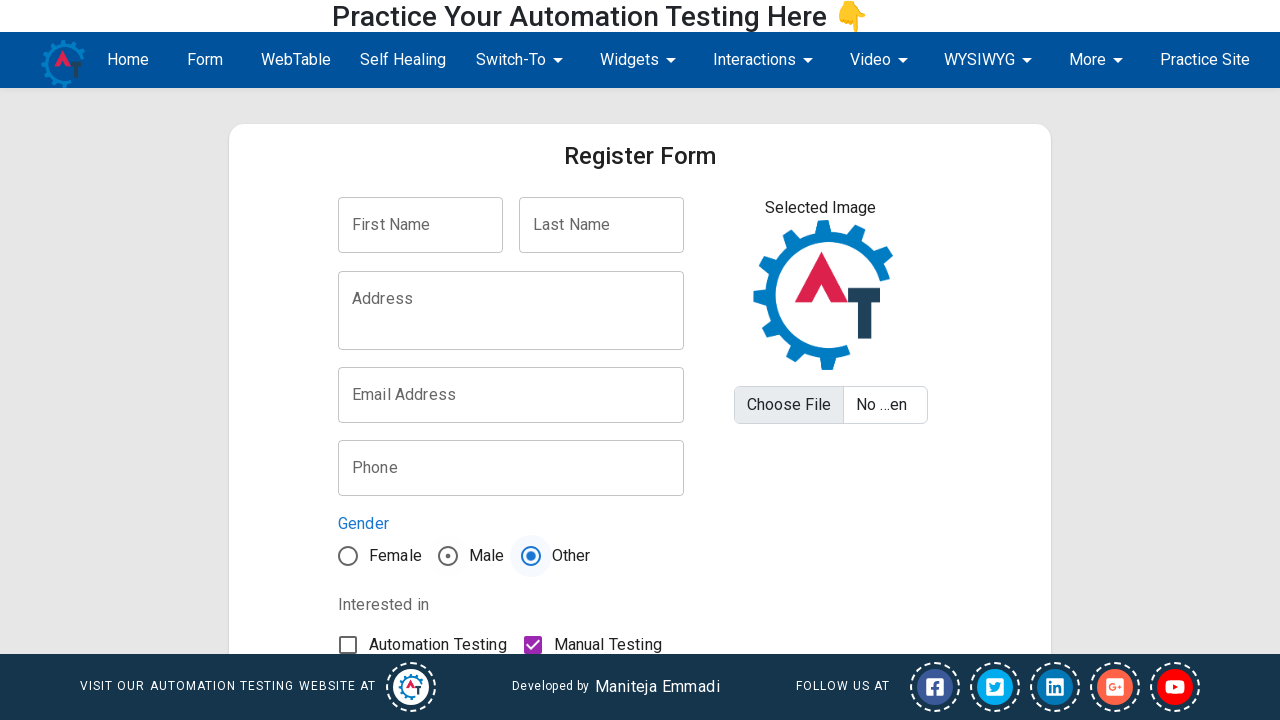

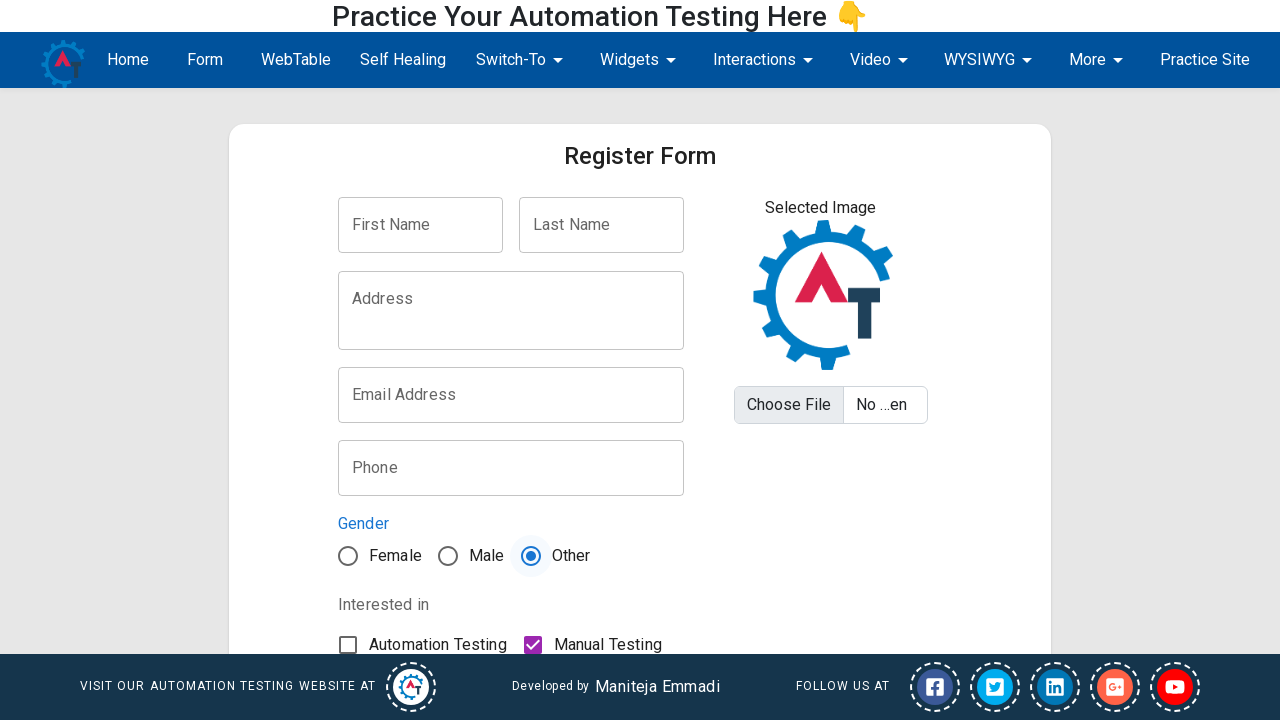